Tests payment form submission by filling in credit card details including cardholder name, card number, CVC, and expiry date

Starting URL: https://www.automationexercise.com/payment

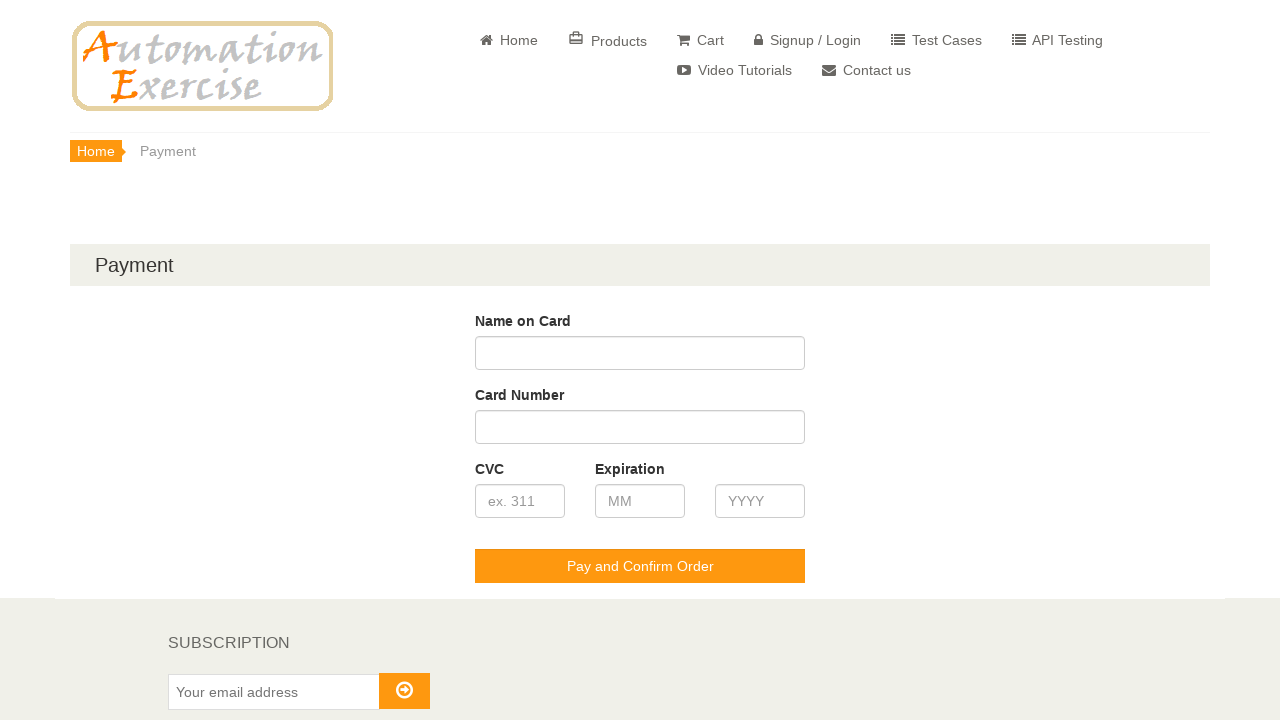

Clicked submit button on payment page at (640, 566) on button#submit
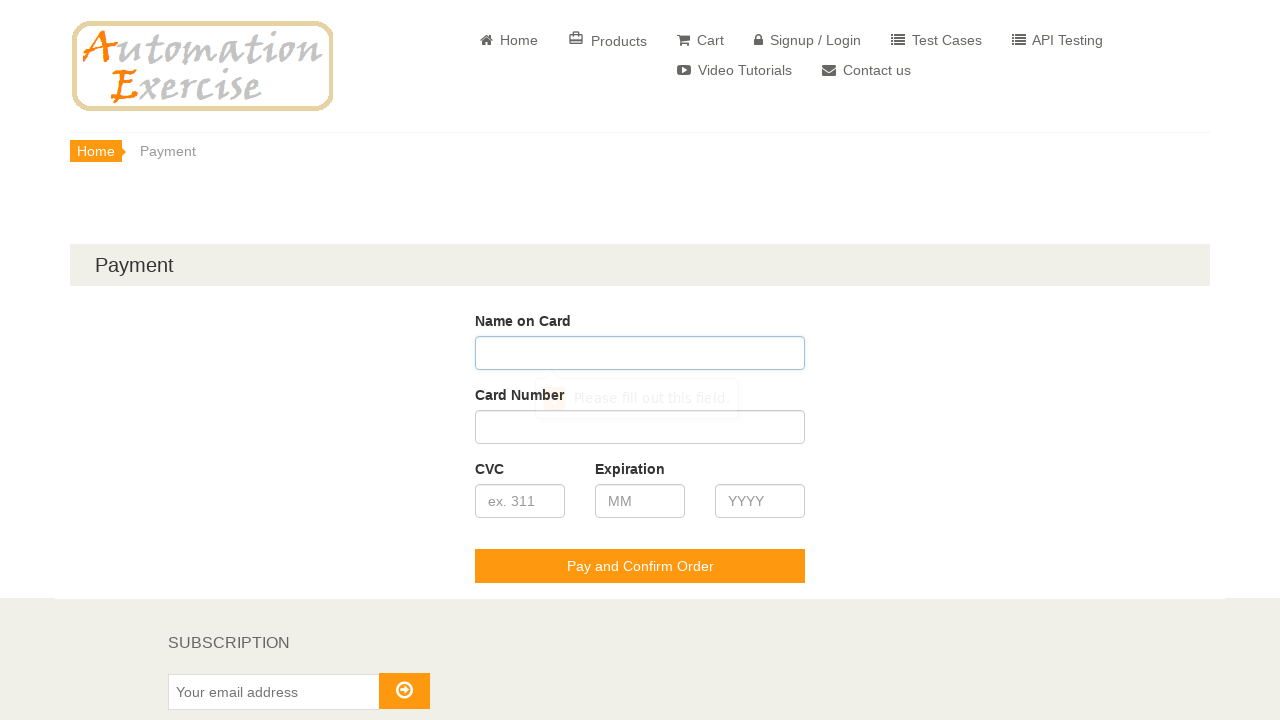

Filled cardholder name field with 'Arundhati' on input[name='name_on_card']
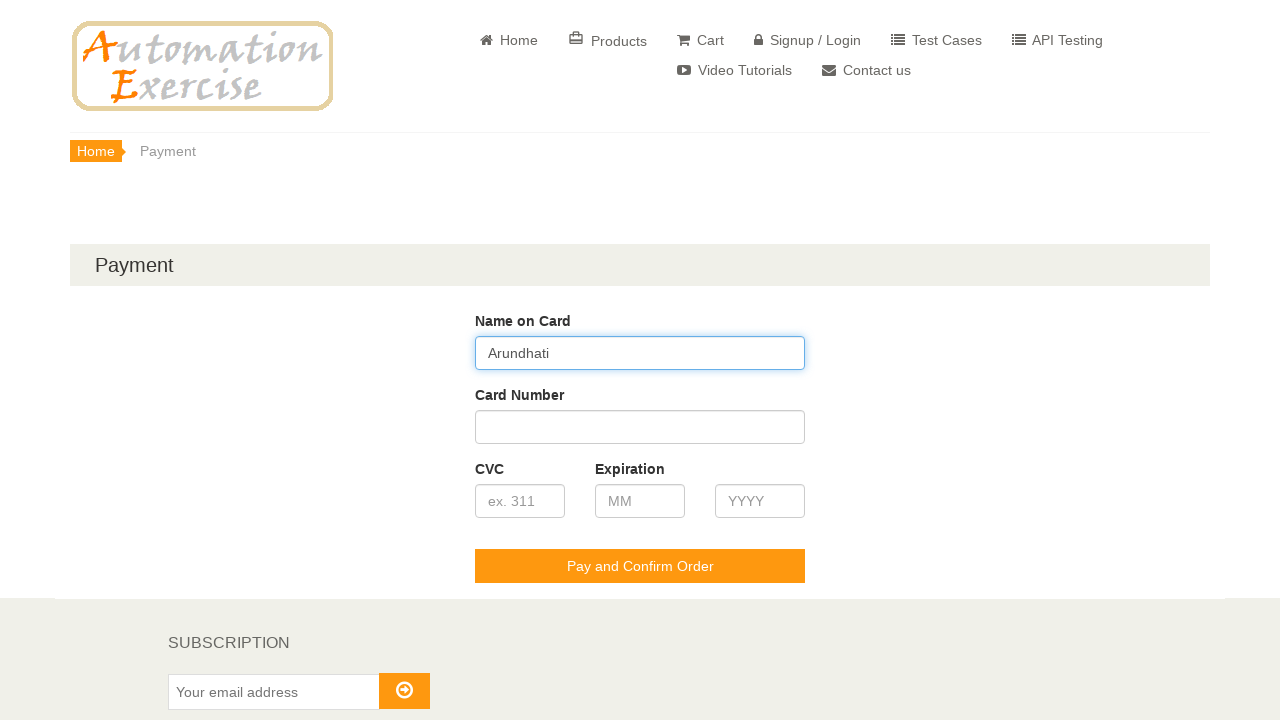

Filled card number field with '11g55h7799' on input[name='card_number']
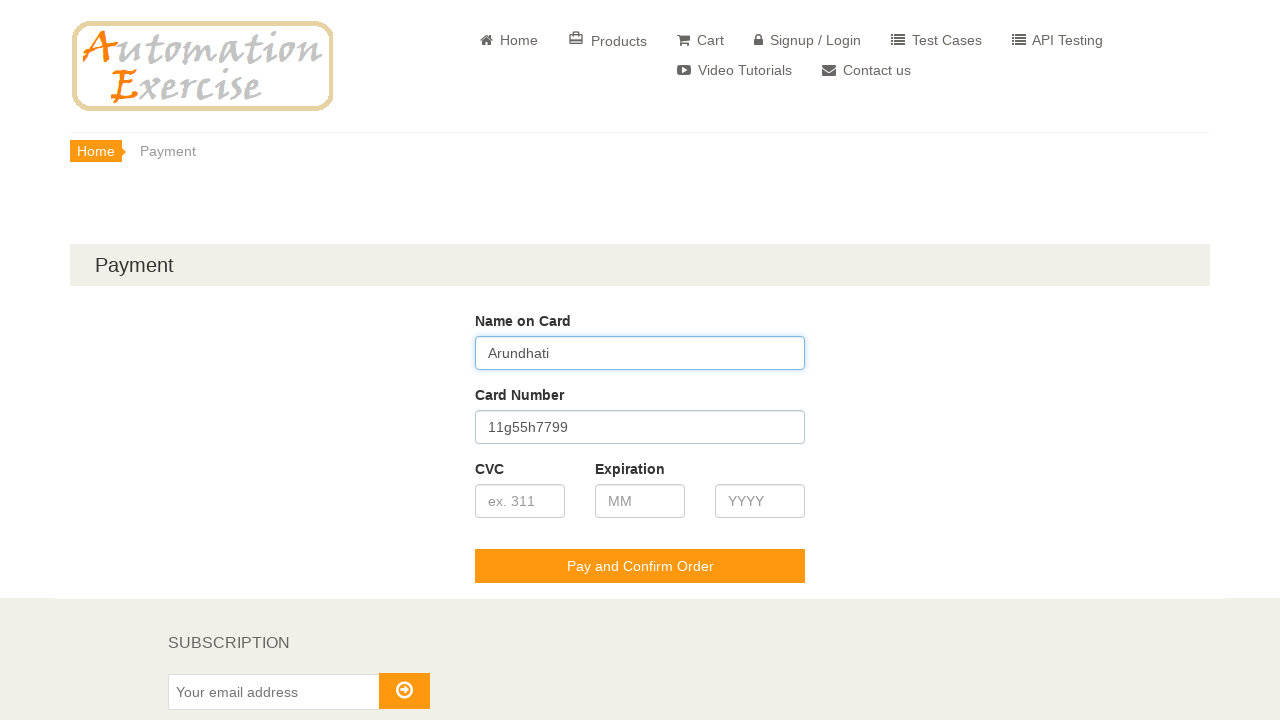

Filled CVC field with '912' on input[name='cvc']
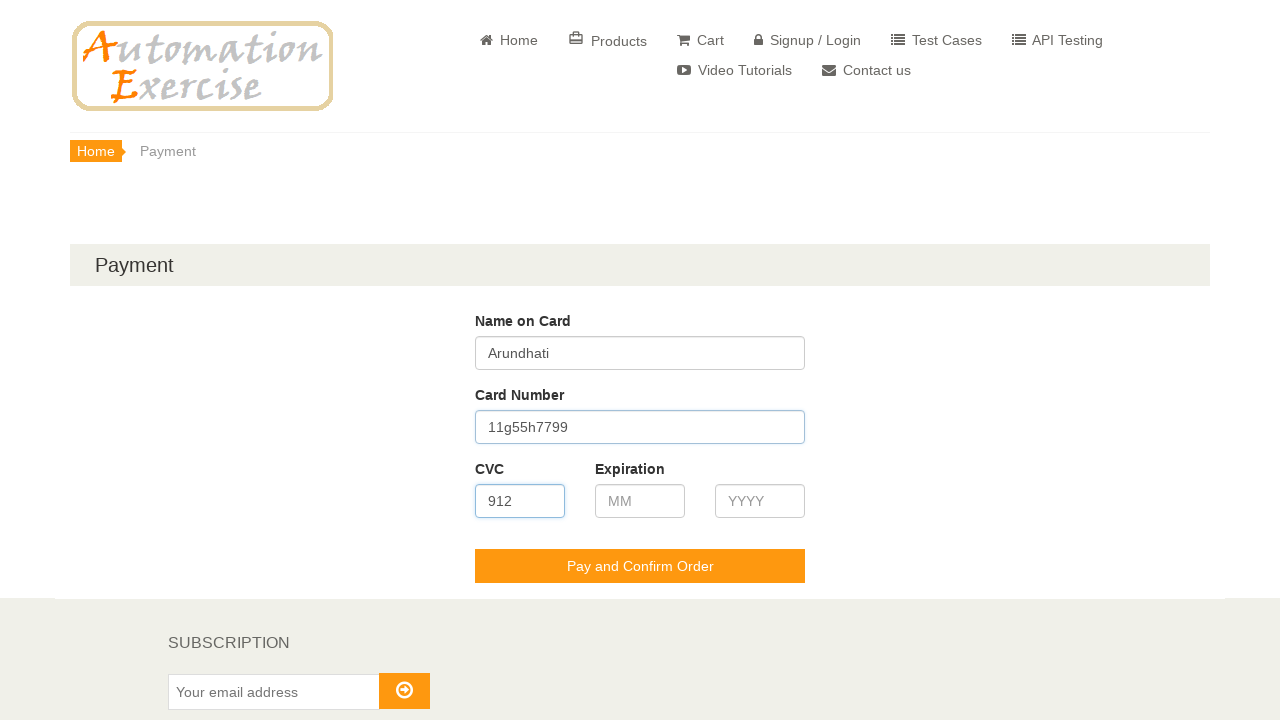

Filled expiry month field with '12' on input[name='expiry_month']
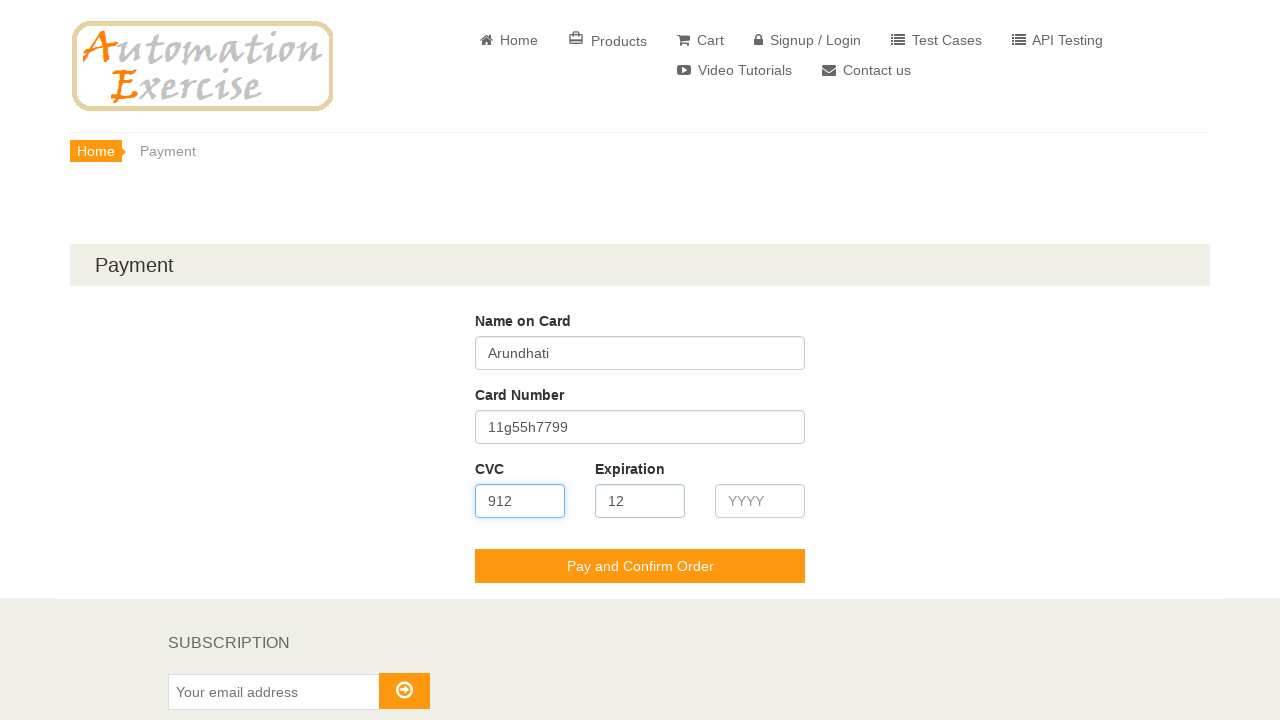

Filled expiry year field with '2030' on input[name='expiry_year']
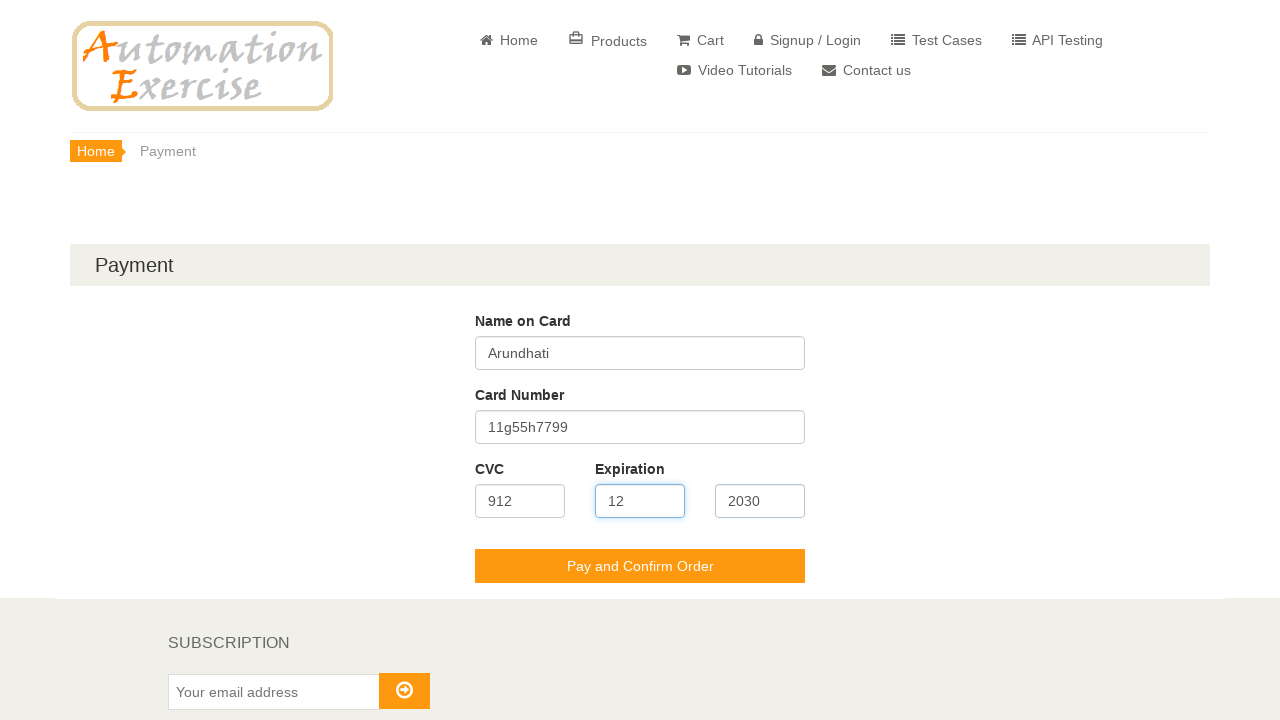

Clicked submit button to complete payment form submission at (640, 566) on button#submit
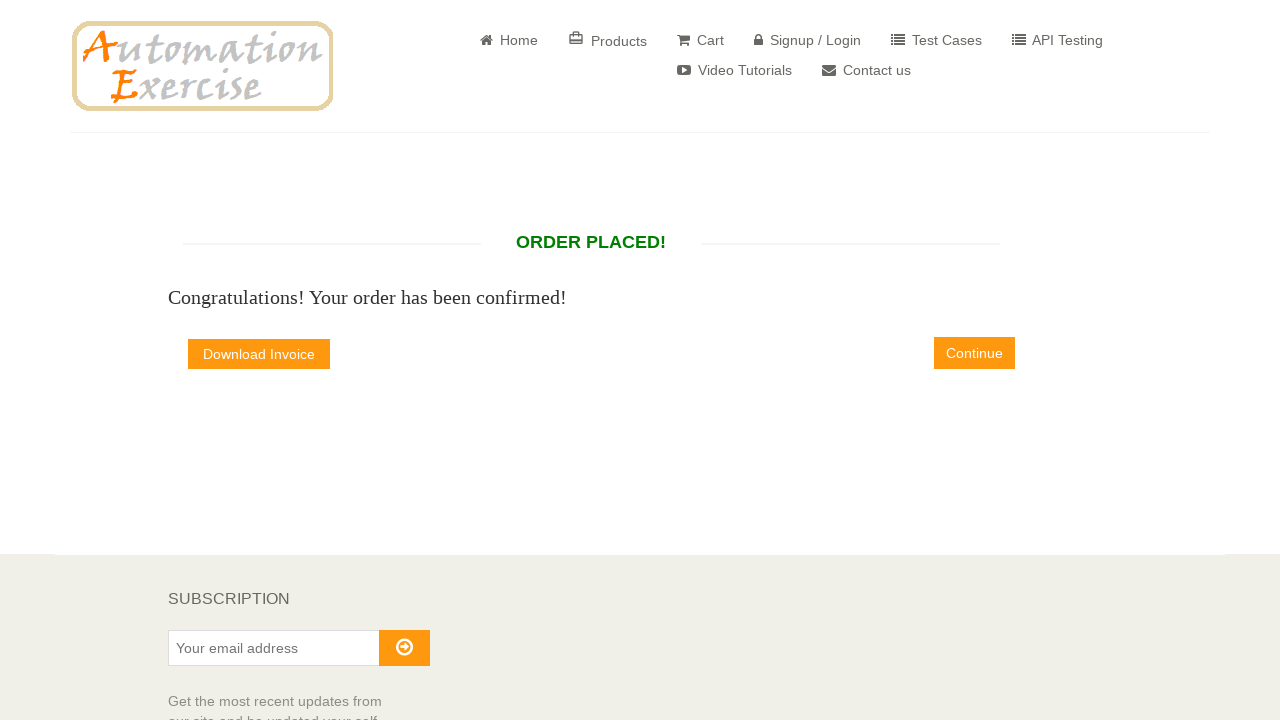

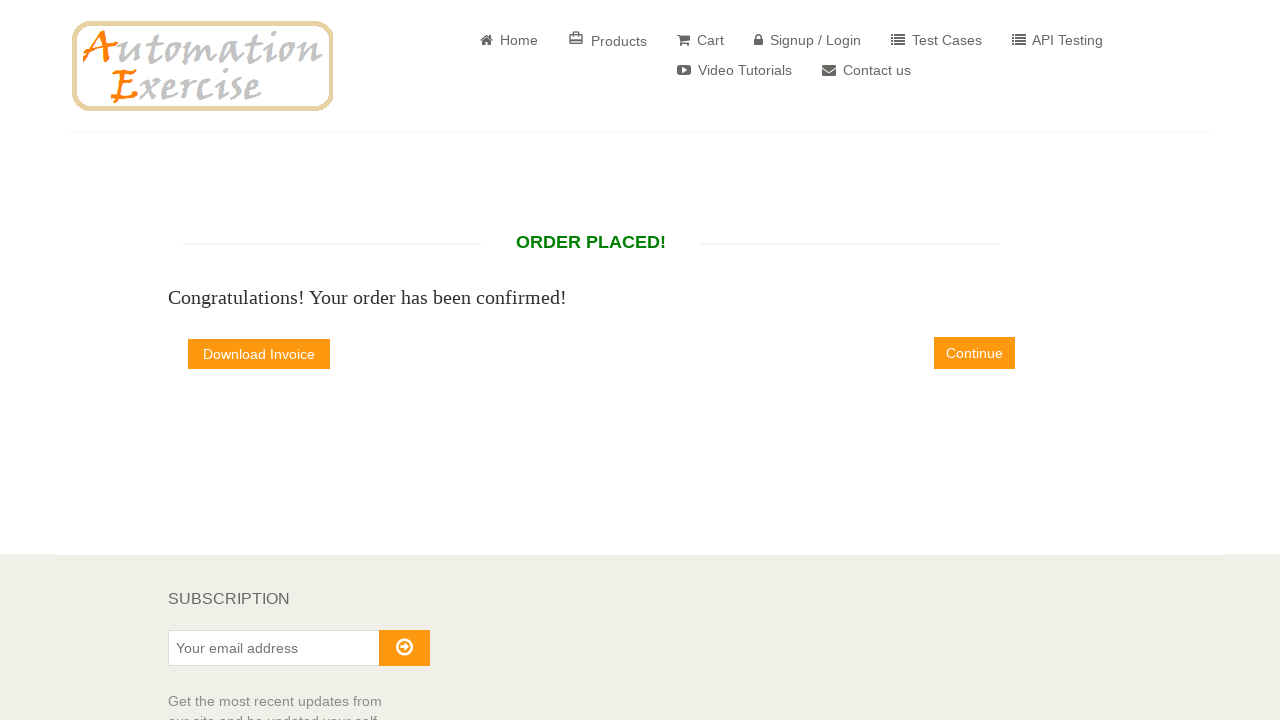